Navigates to Spotify homepage and verifies the page loads by checking the title

Starting URL: https://www.spotify.com

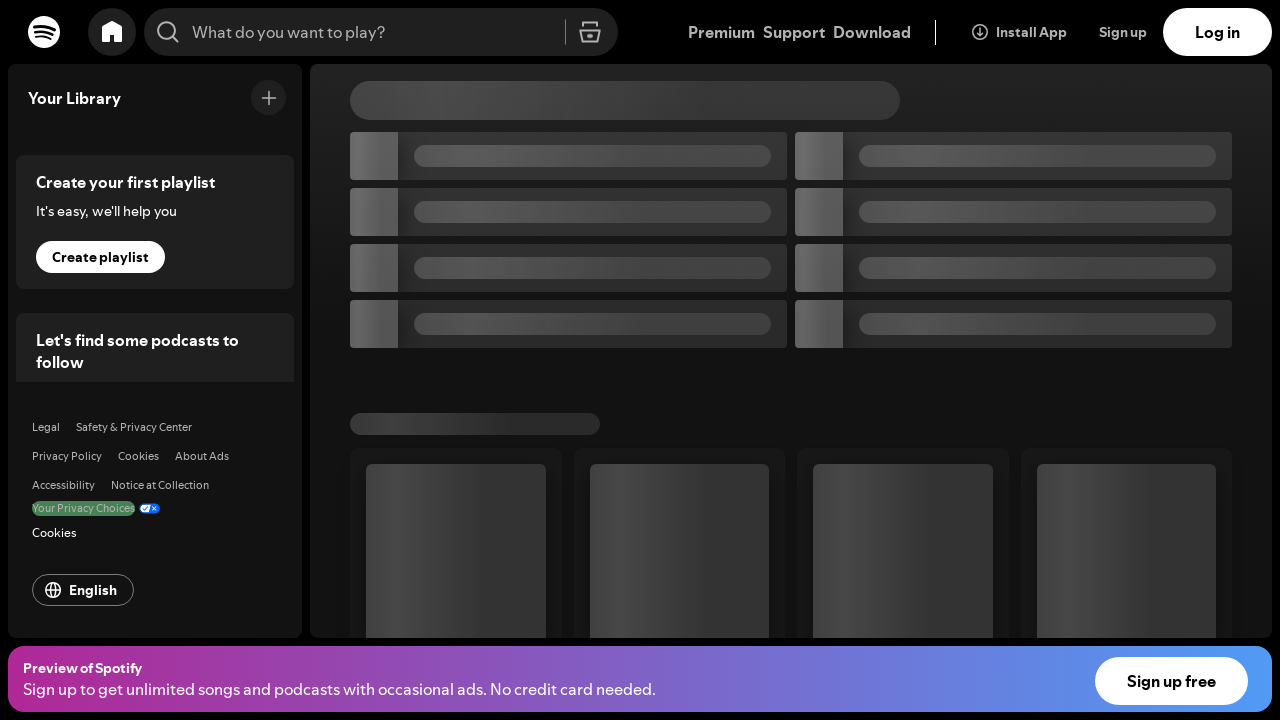

Waited for page DOM content to load
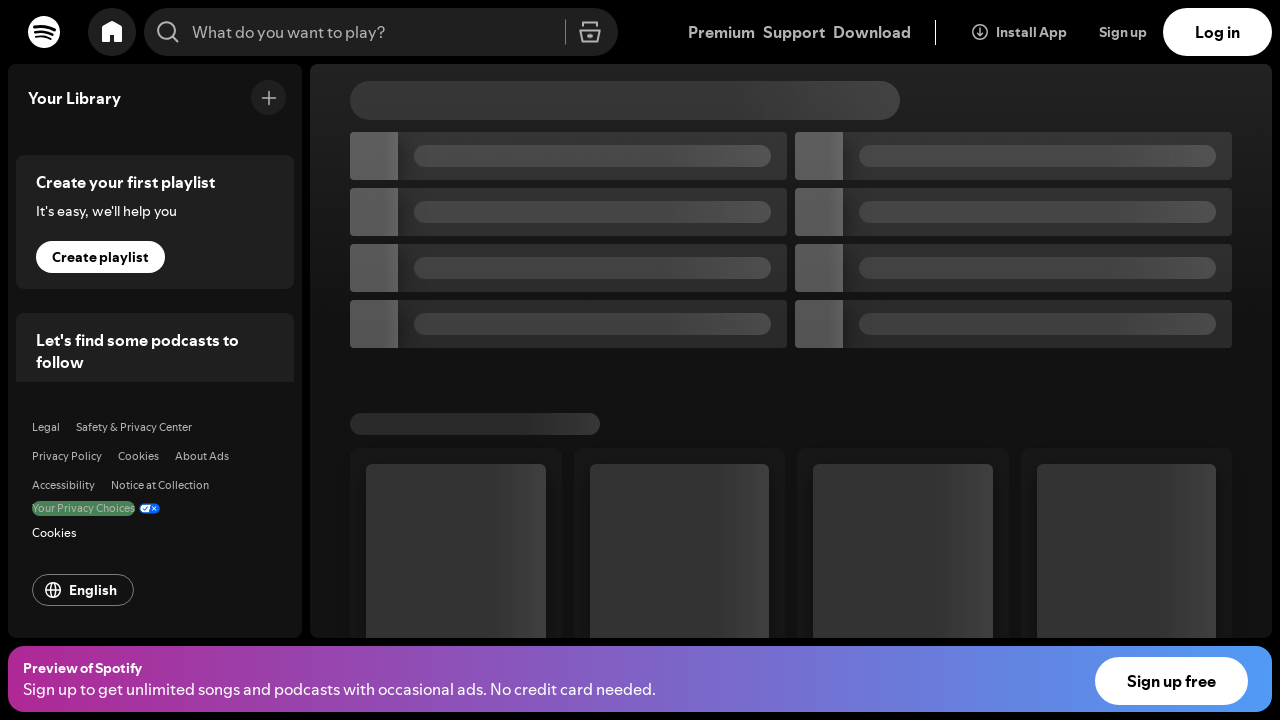

Retrieved page title from Spotify homepage
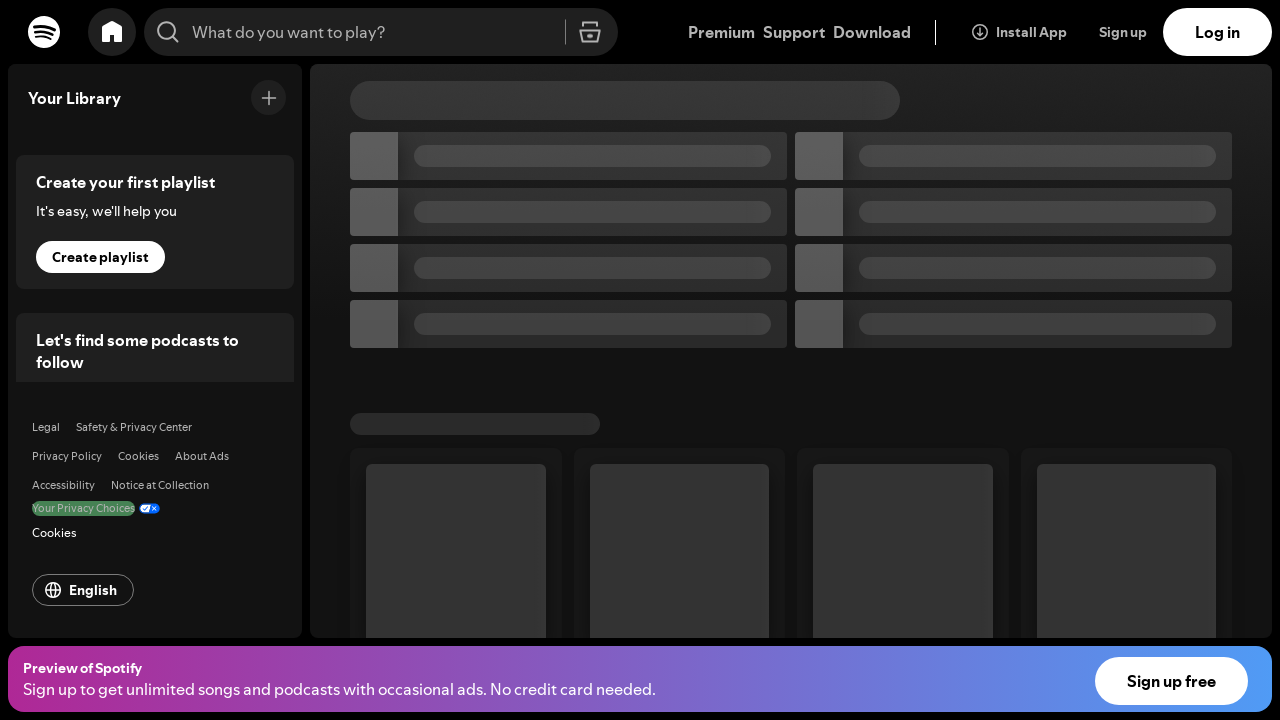

Verified page title is present and not empty
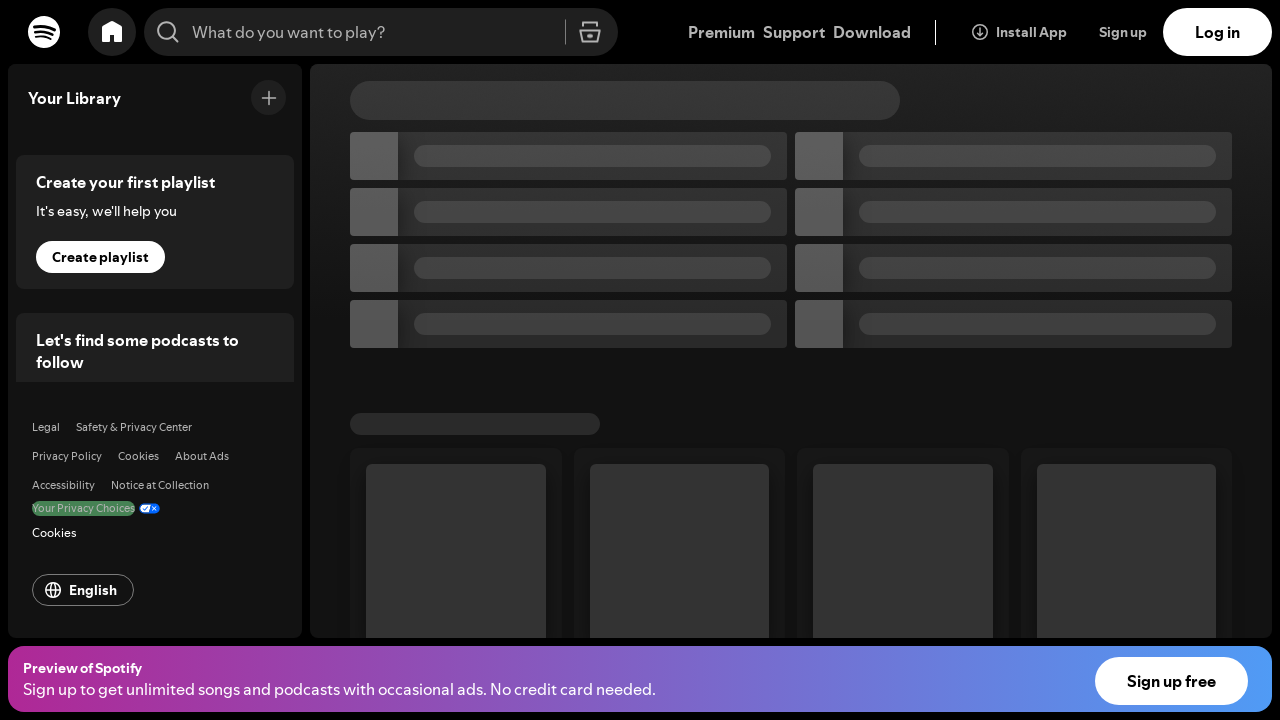

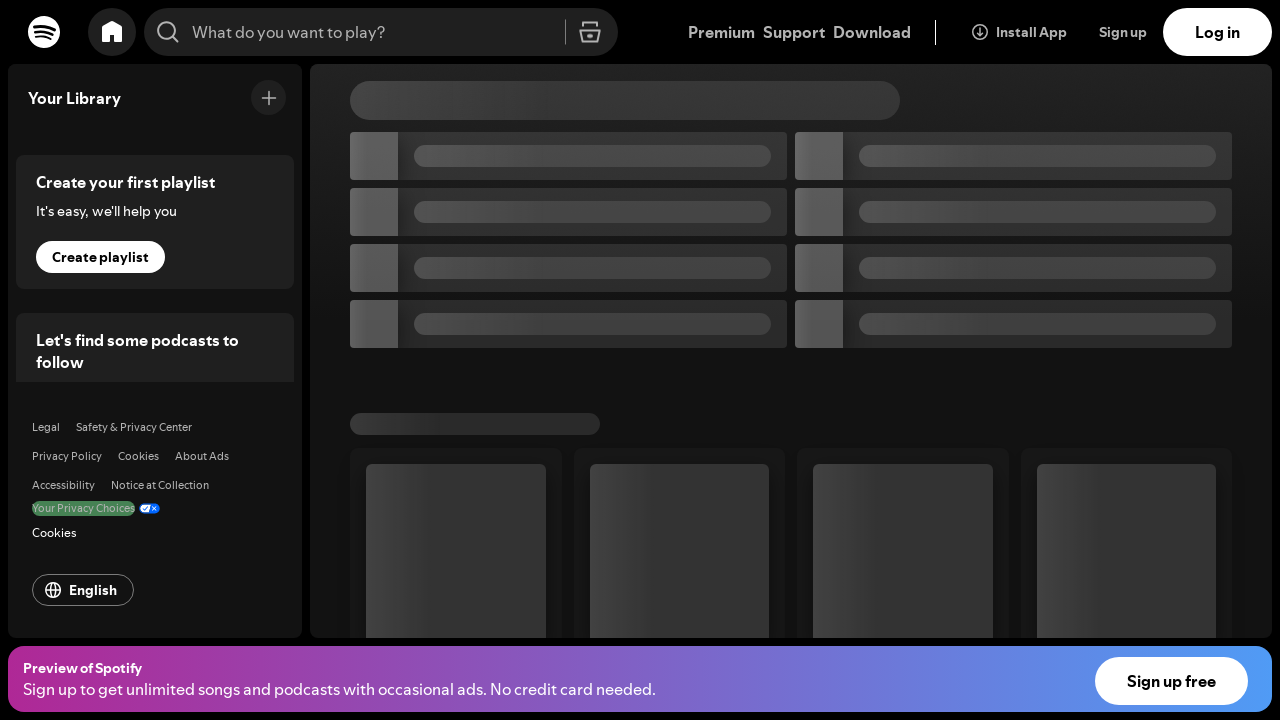